Tests the display status of various form elements including email textbox, radio button, textarea, and text elements

Starting URL: https://automationfc.github.io/basic-form/index.html

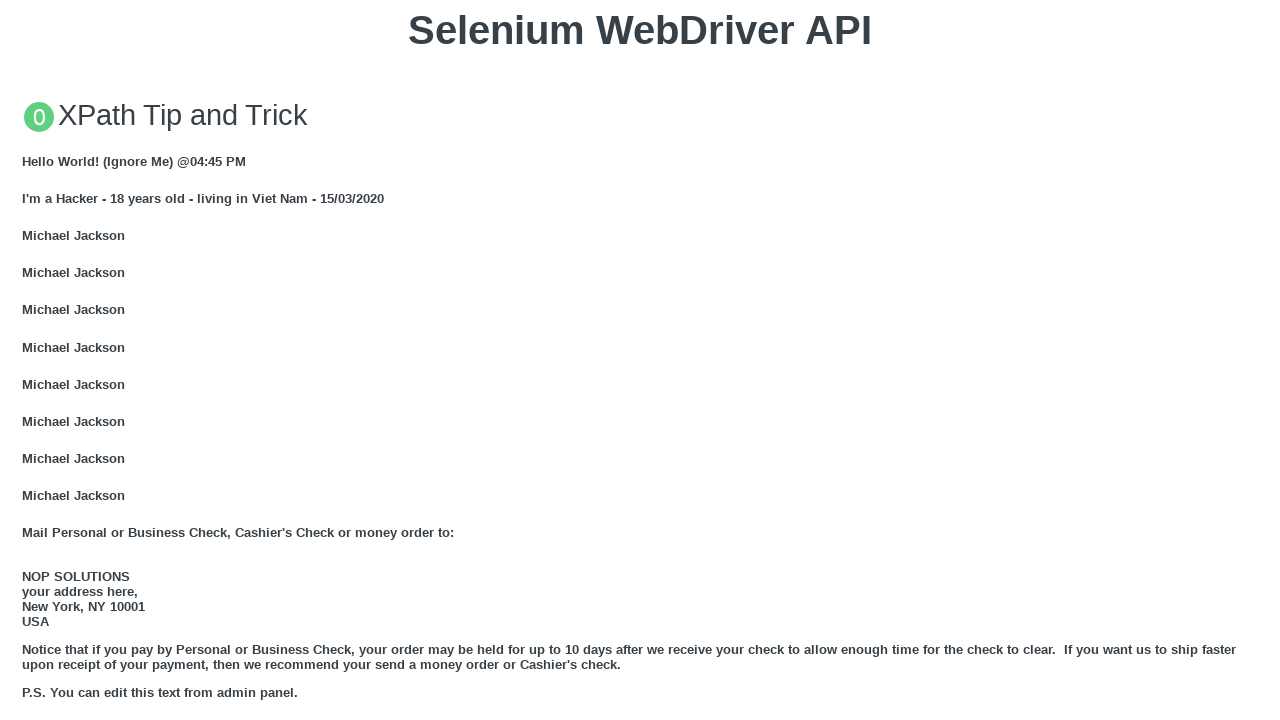

Email textbox is visible
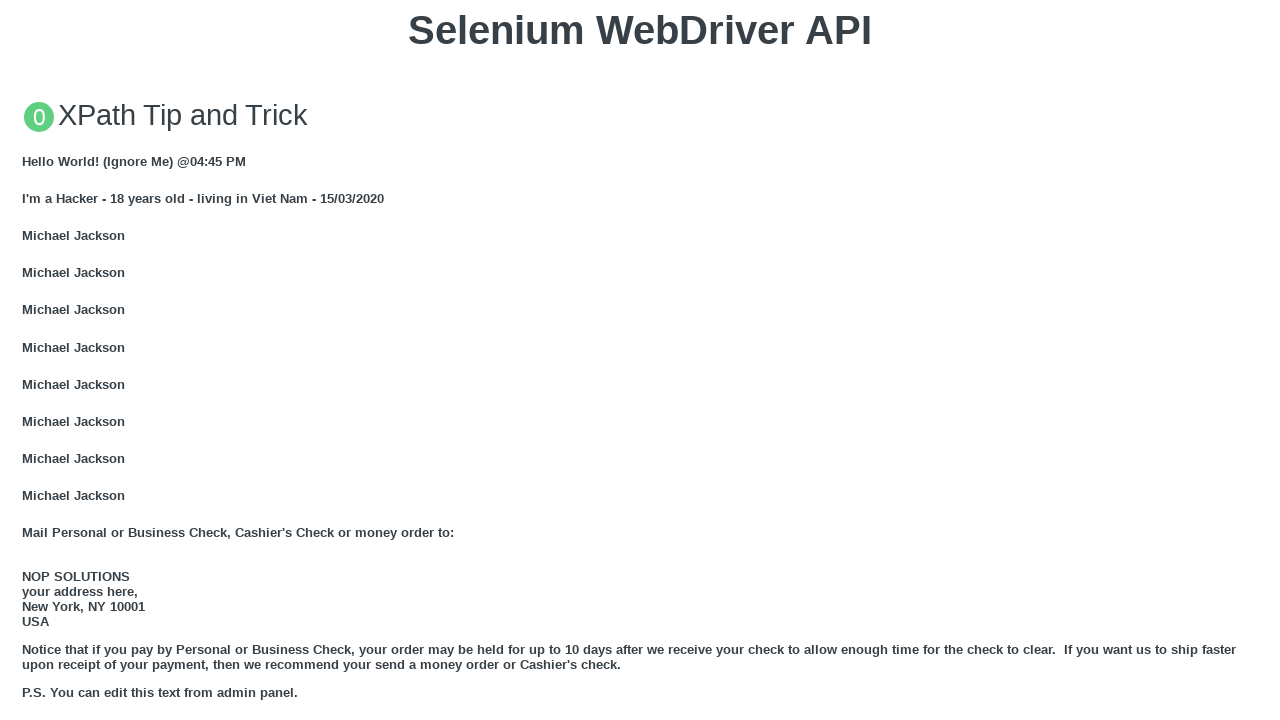

Filled email textbox with 'Automation Testing' on input#mail
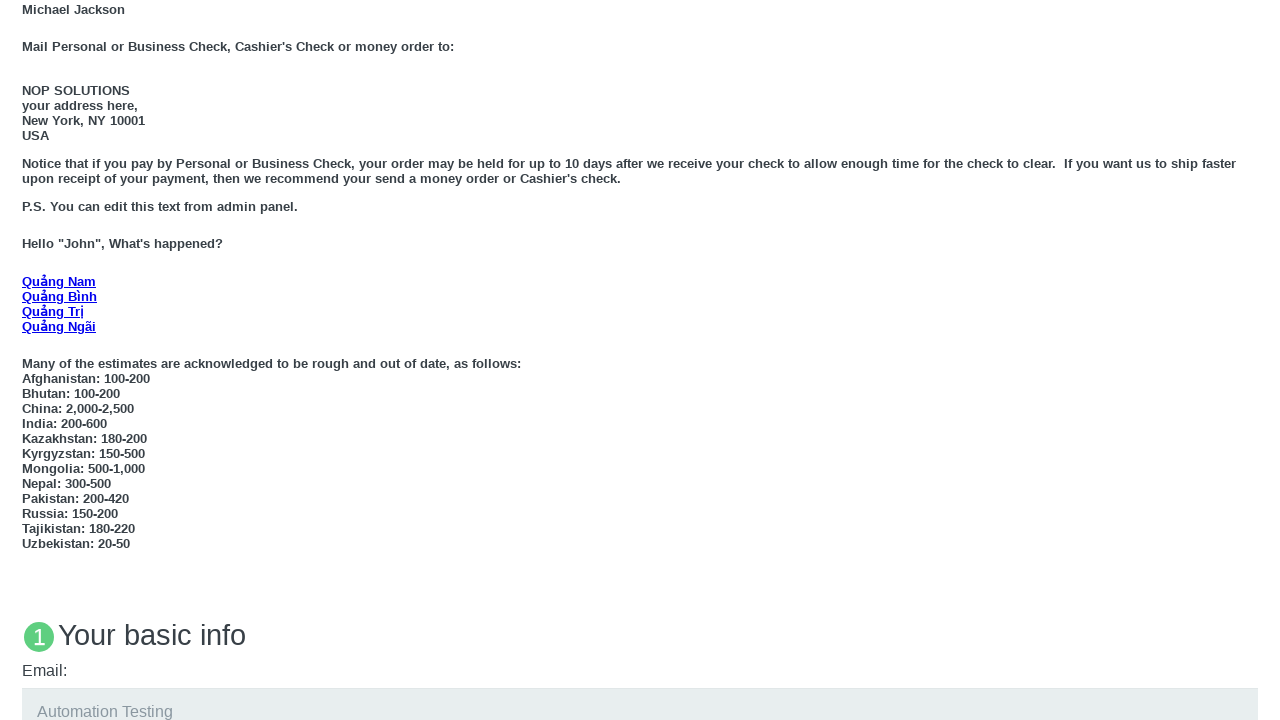

Under 18 radio button is visible
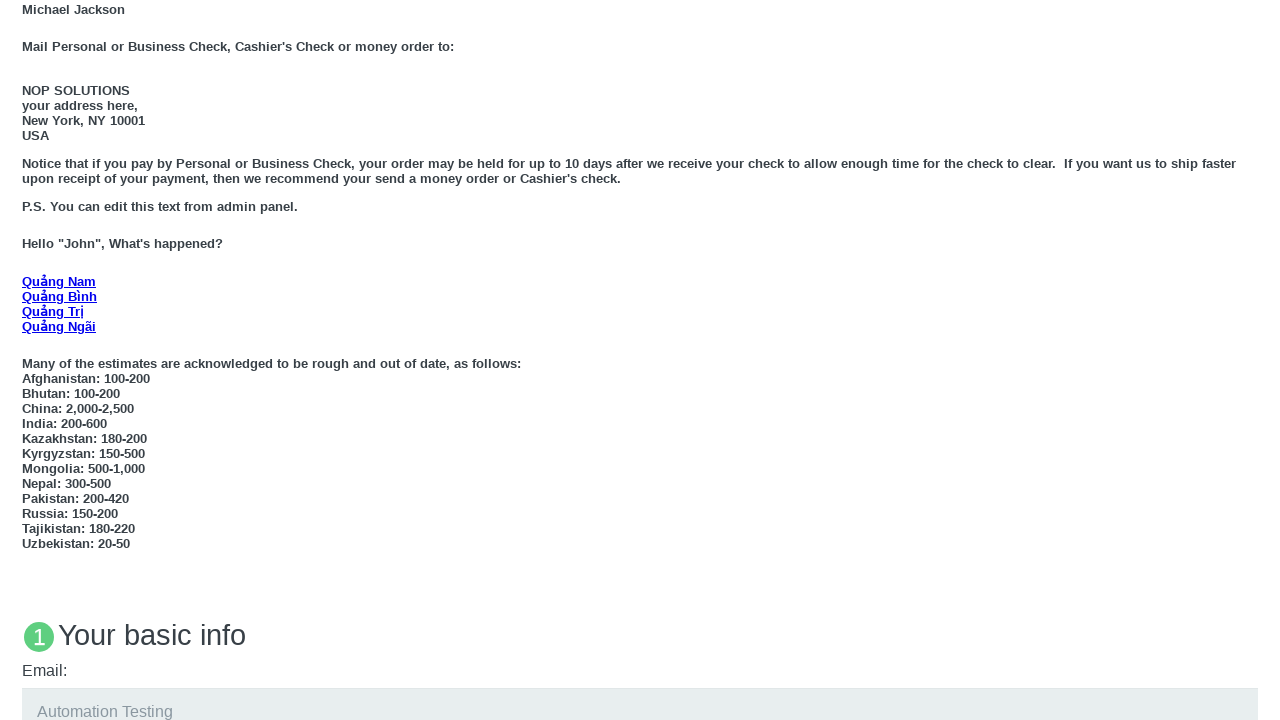

Clicked Under 18 radio button at (28, 360) on input#under_18
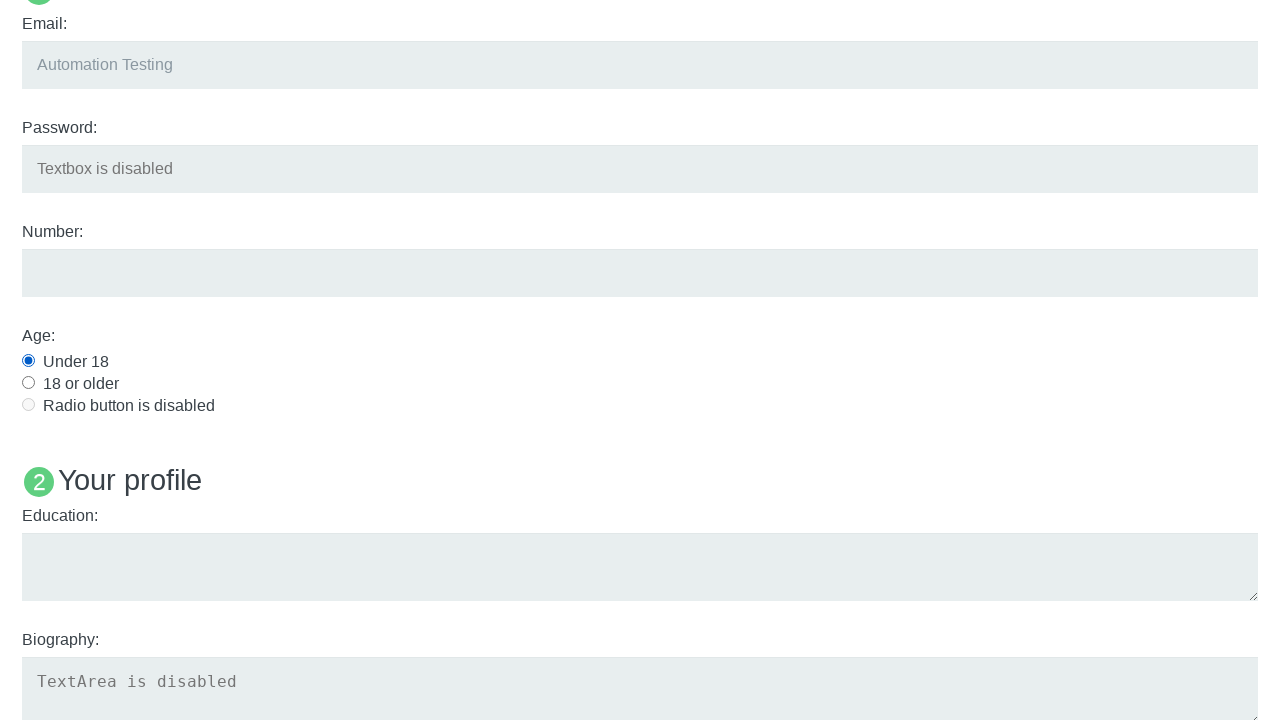

Education textarea is visible
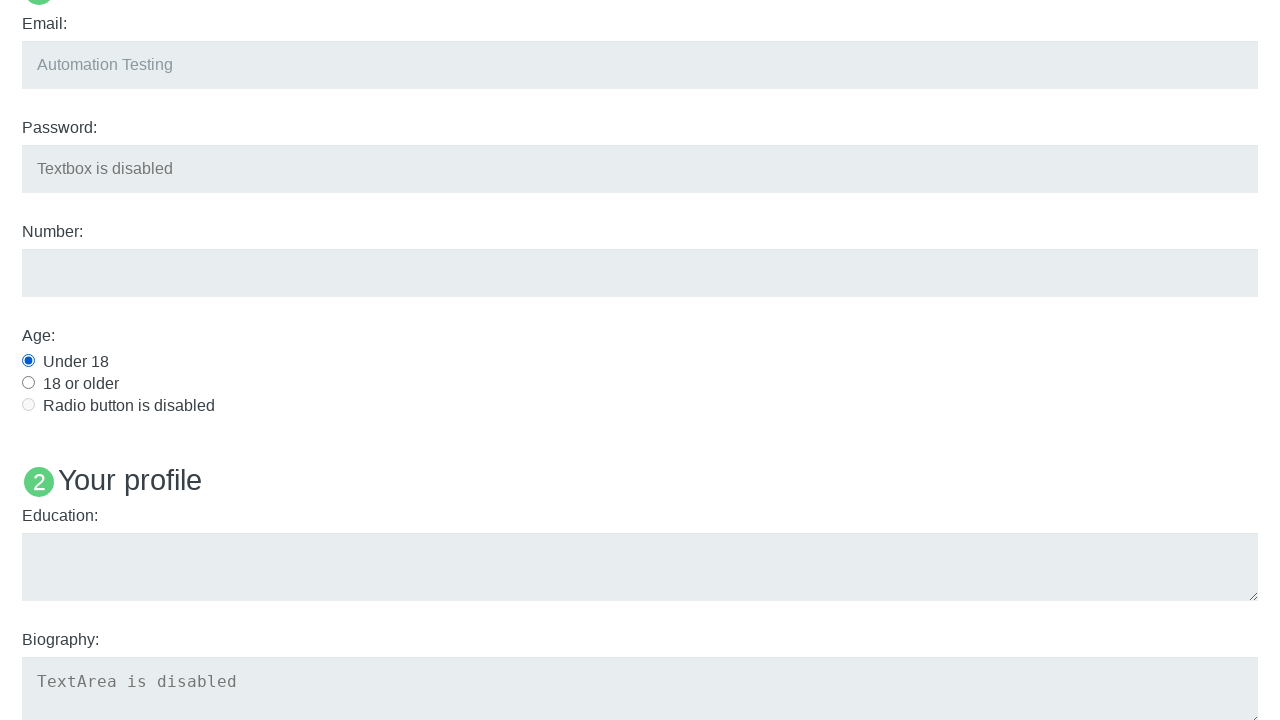

Filled education textarea with 'Automation Testing' on textarea#edu
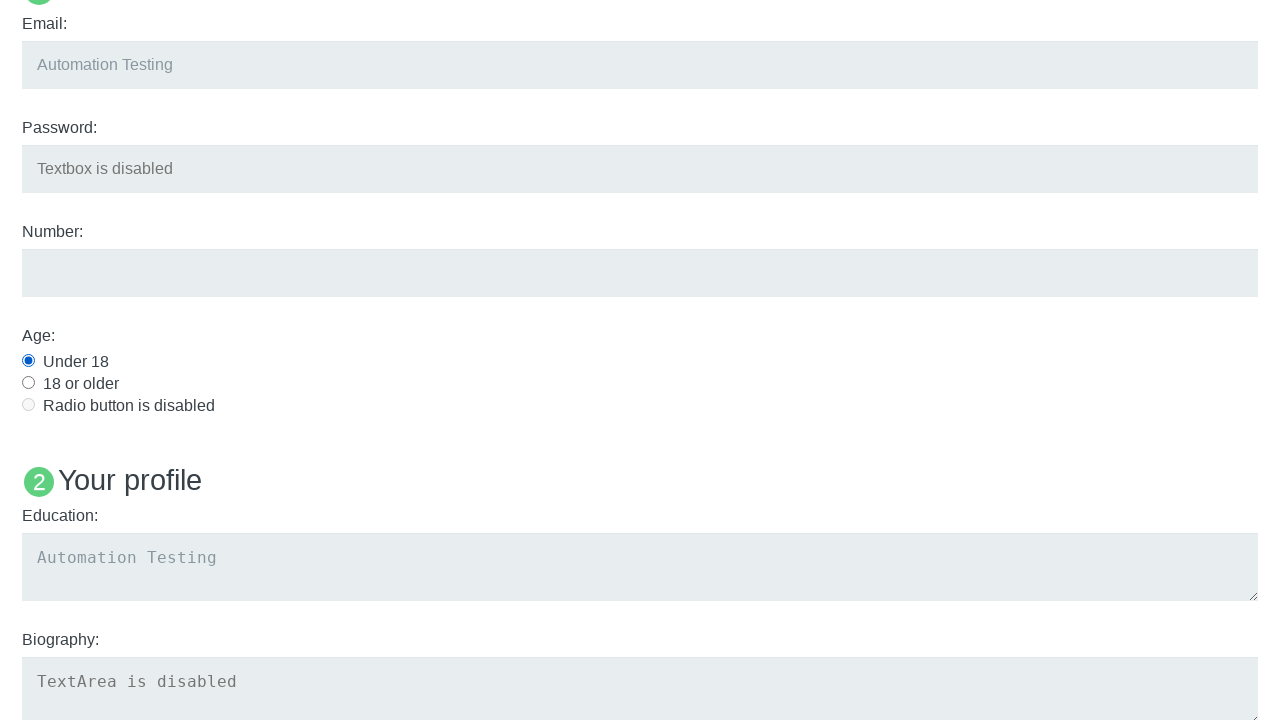

Verified that 'Name: User5' text element is visible
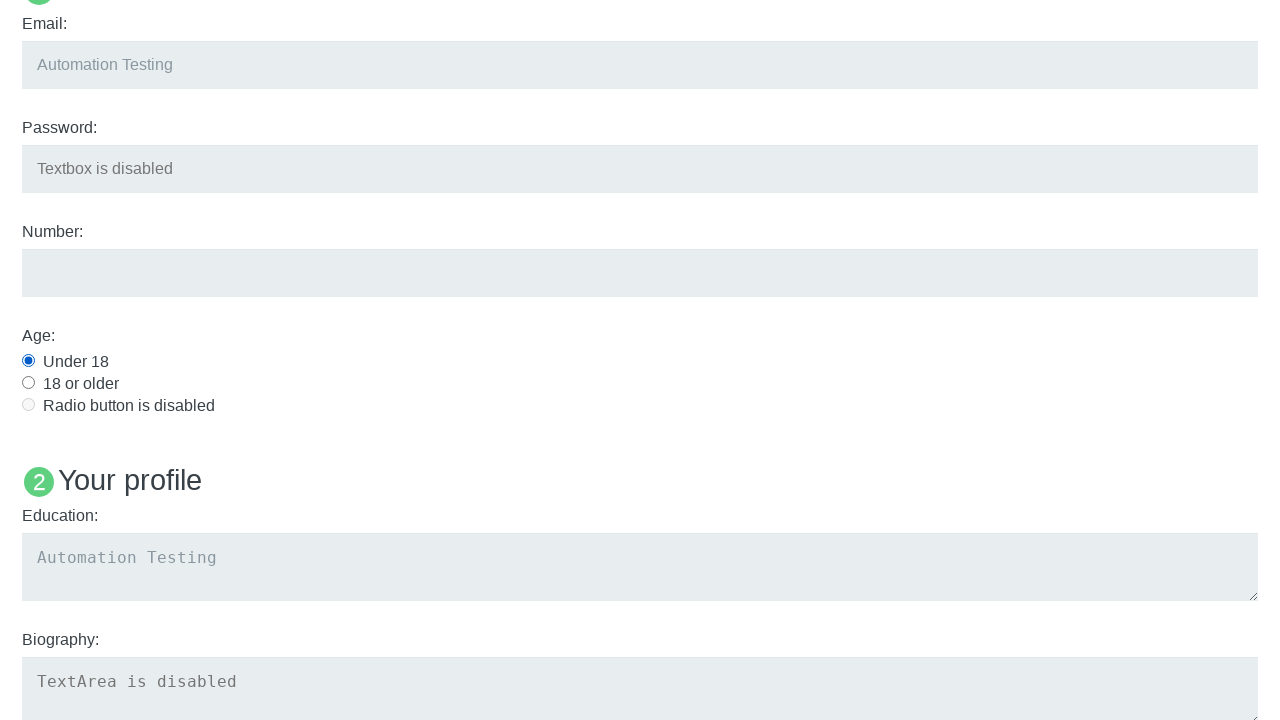

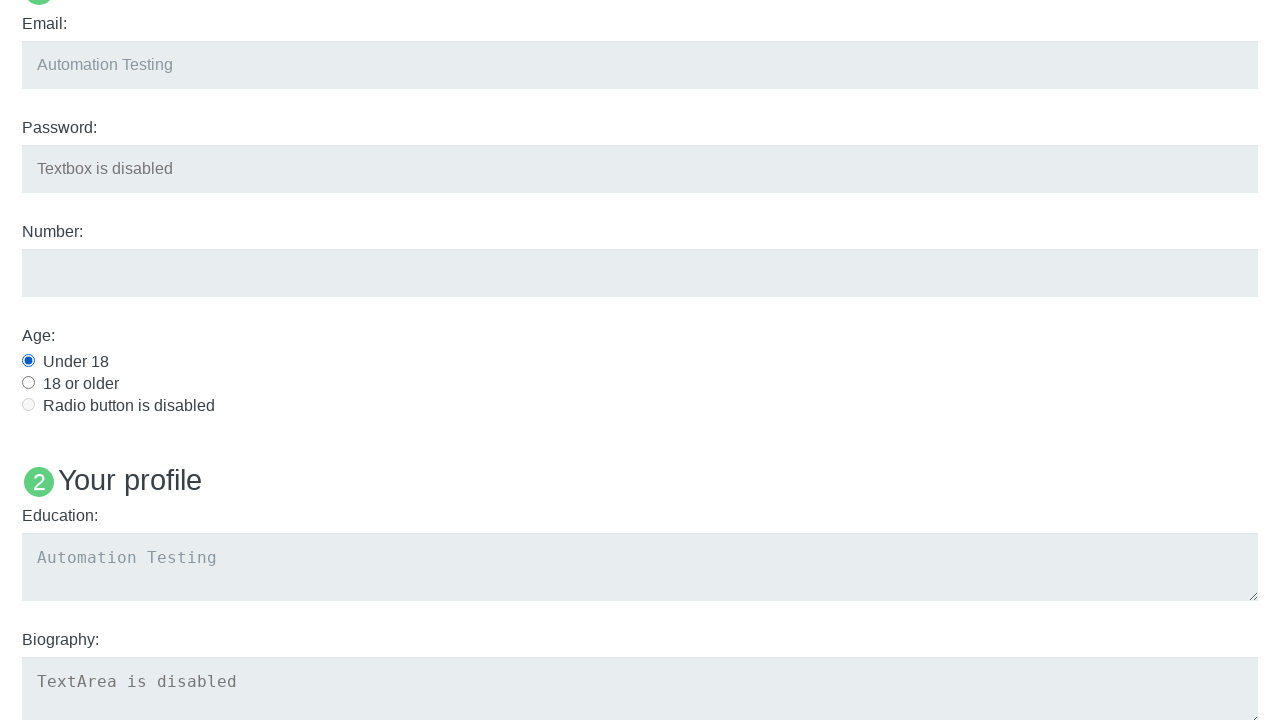